Tests tooltip functionality on a registration form by hovering over the email input field and verifying that the tooltip with the expected text is displayed.

Starting URL: https://demo.automationtesting.in/Register.html

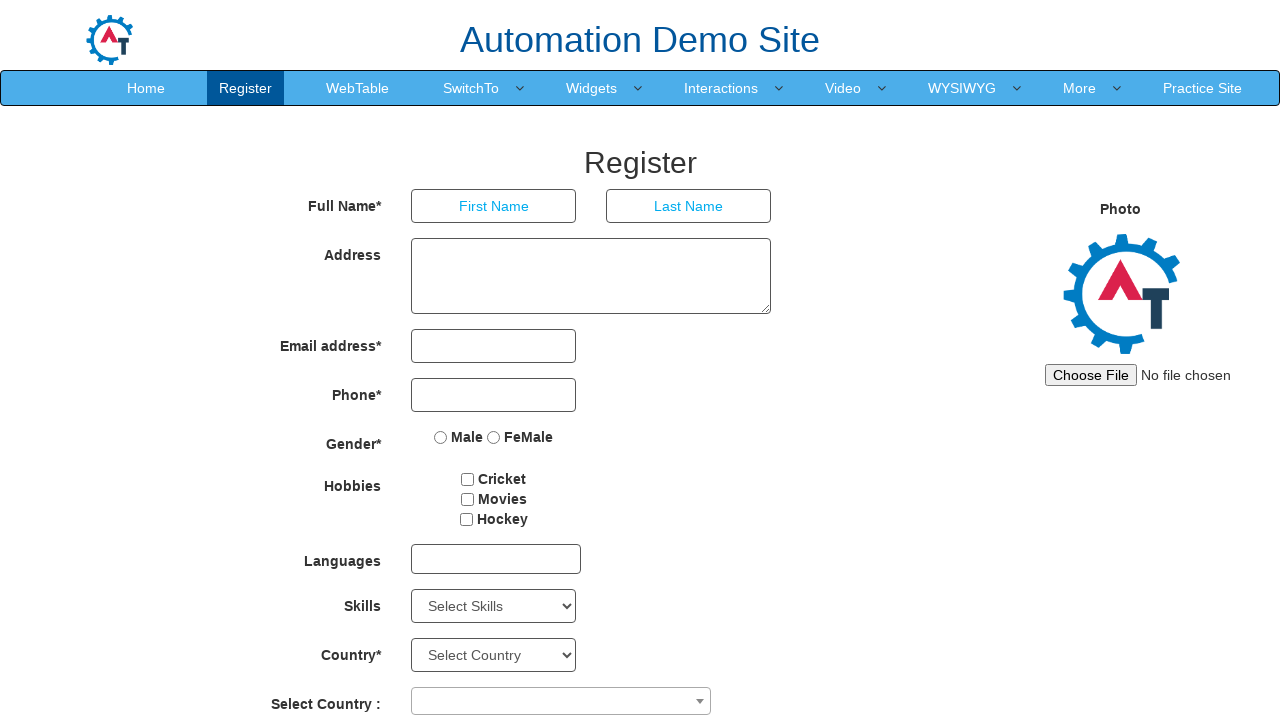

Email input field is visible
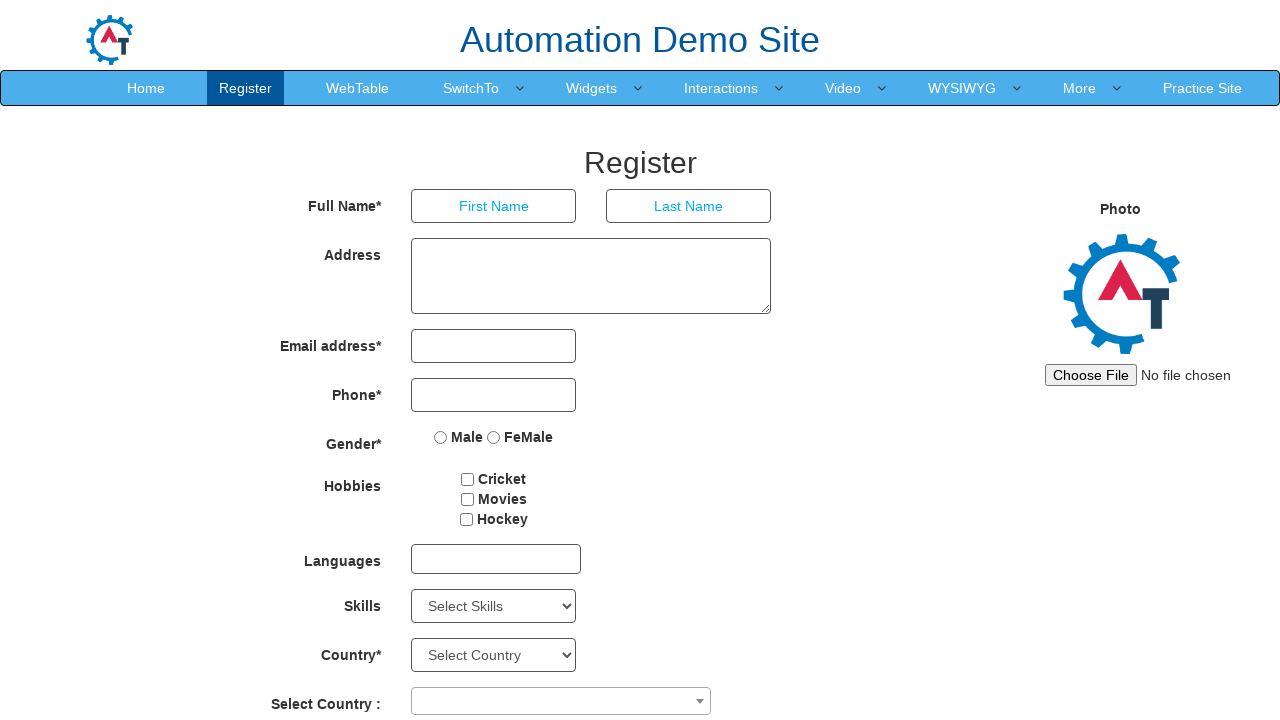

Hovered over email input field to trigger tooltip at (494, 346) on input[type='email']
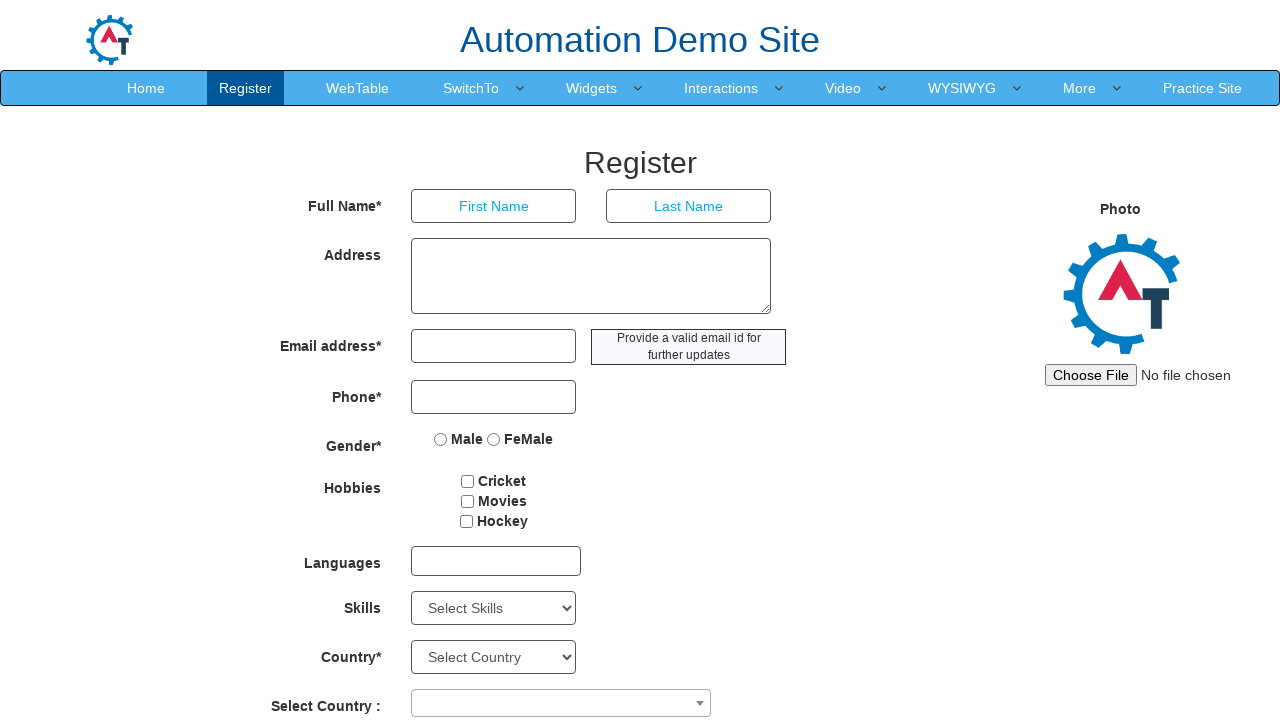

Tooltip appeared and is visible
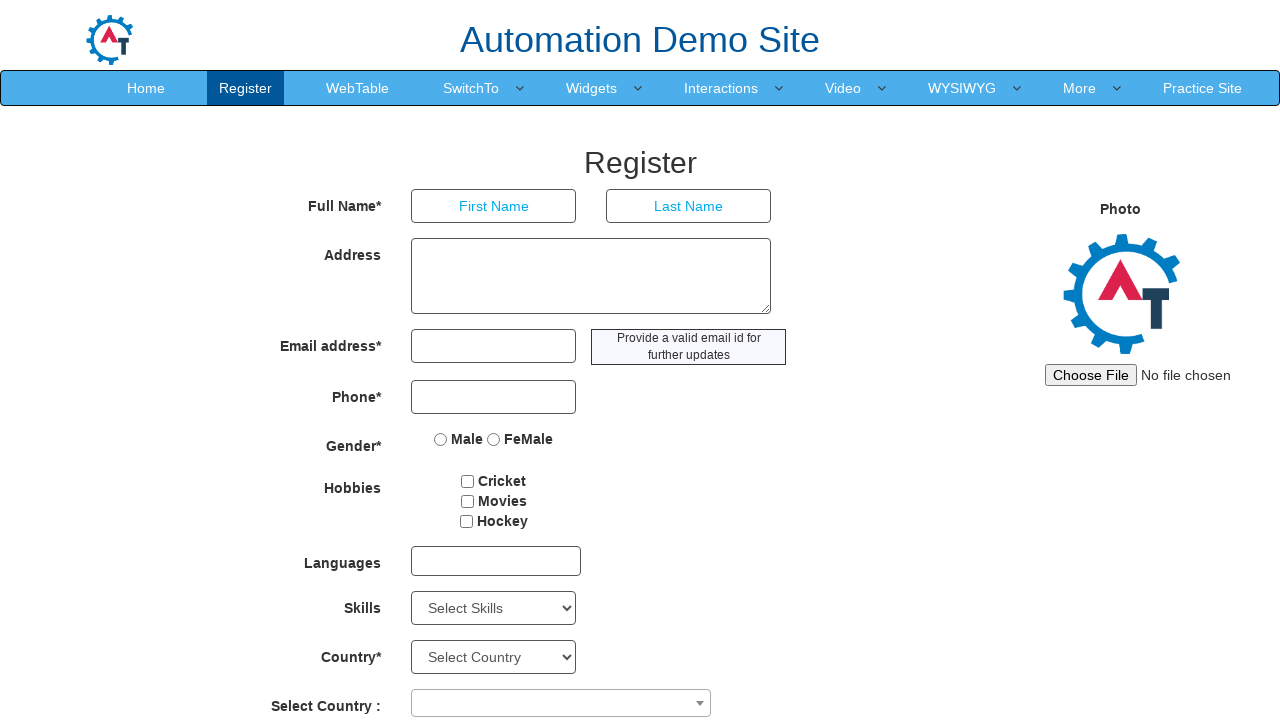

Verified tooltip text matches expected value: 'Provide a valid email id for further updates'
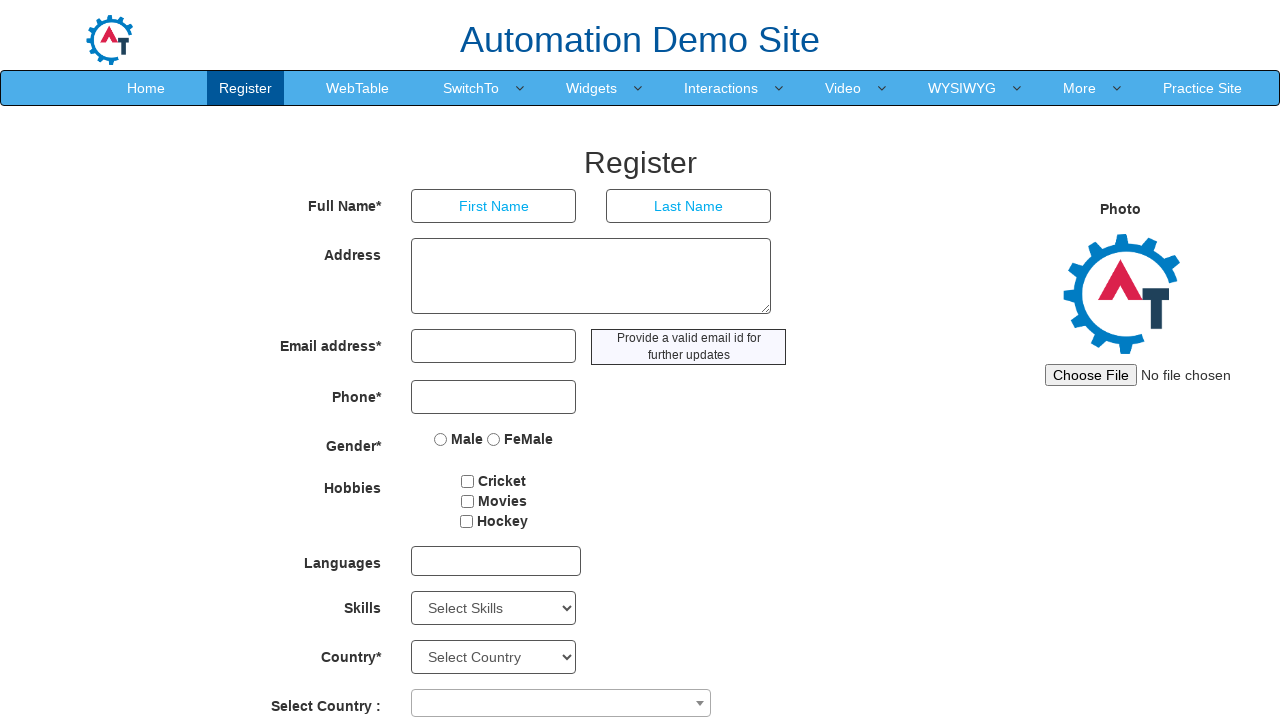

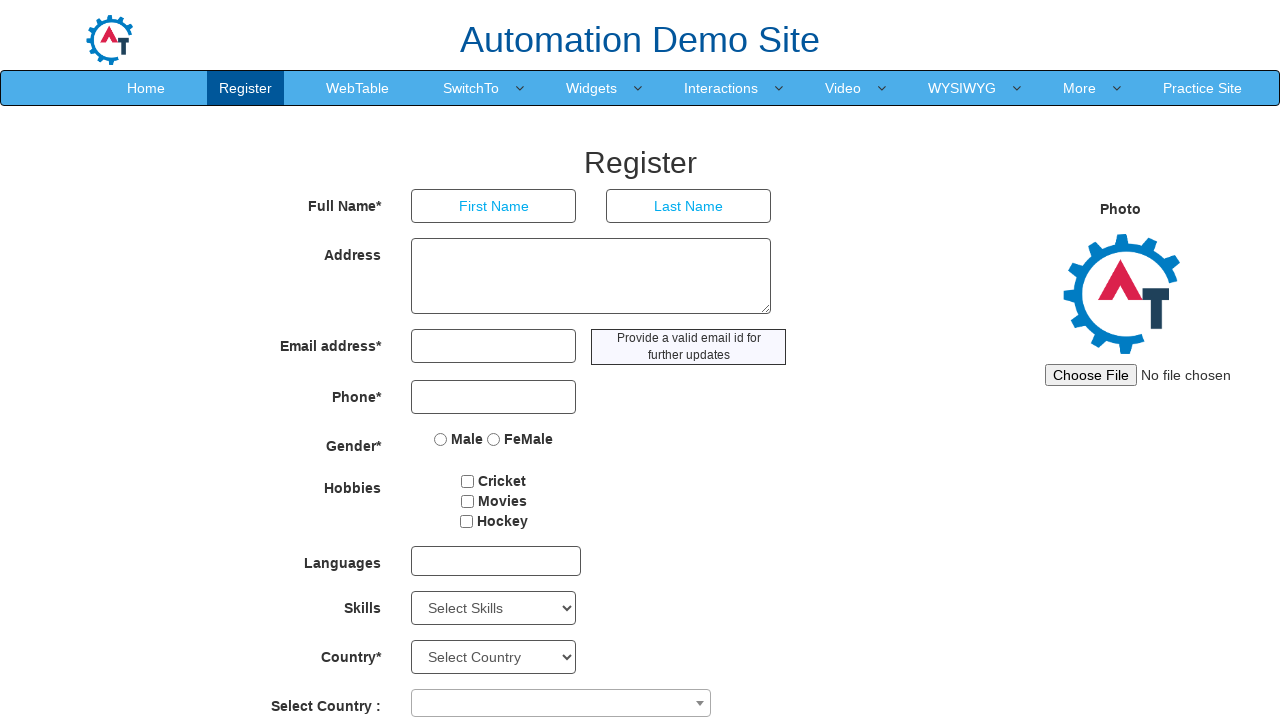